Tests date picker by filling a date input field with a specific date value

Starting URL: https://www.lambdatest.com/selenium-playground/bootstrap-date-picker-demo

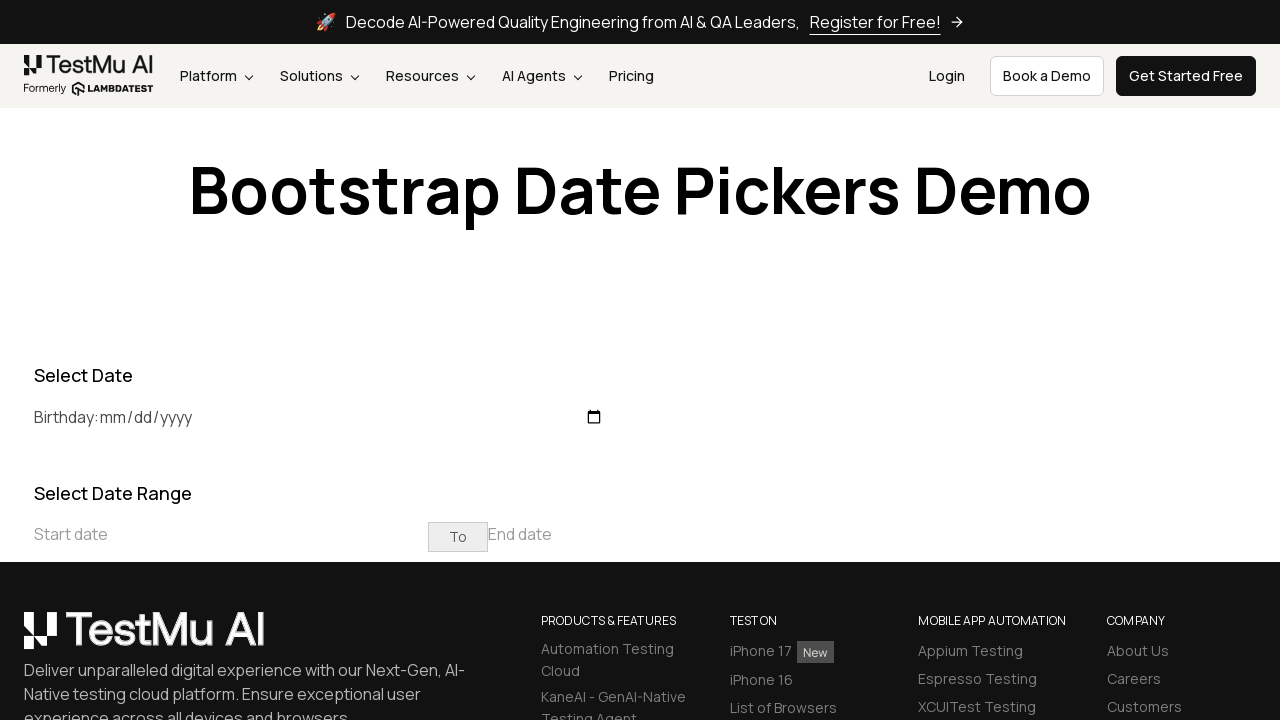

Navigated to bootstrap date picker demo page
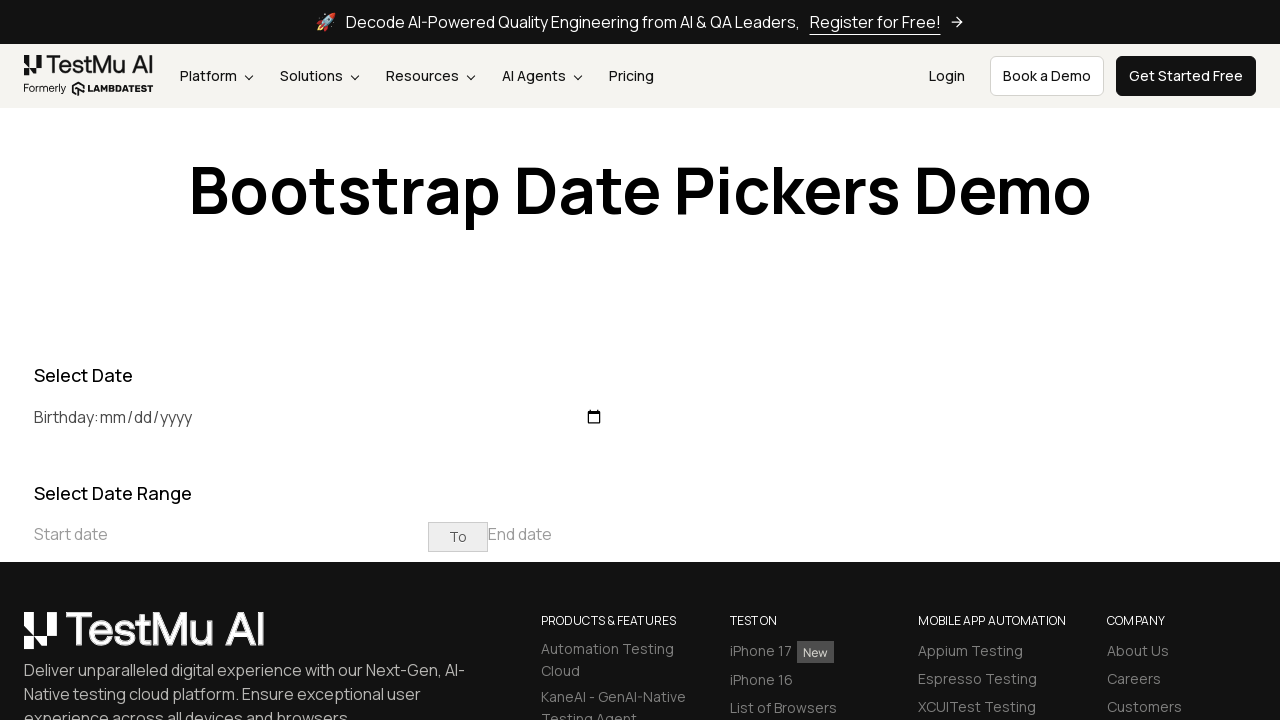

Filled date input field with '1989-10-07' using fill function on input[type='date']
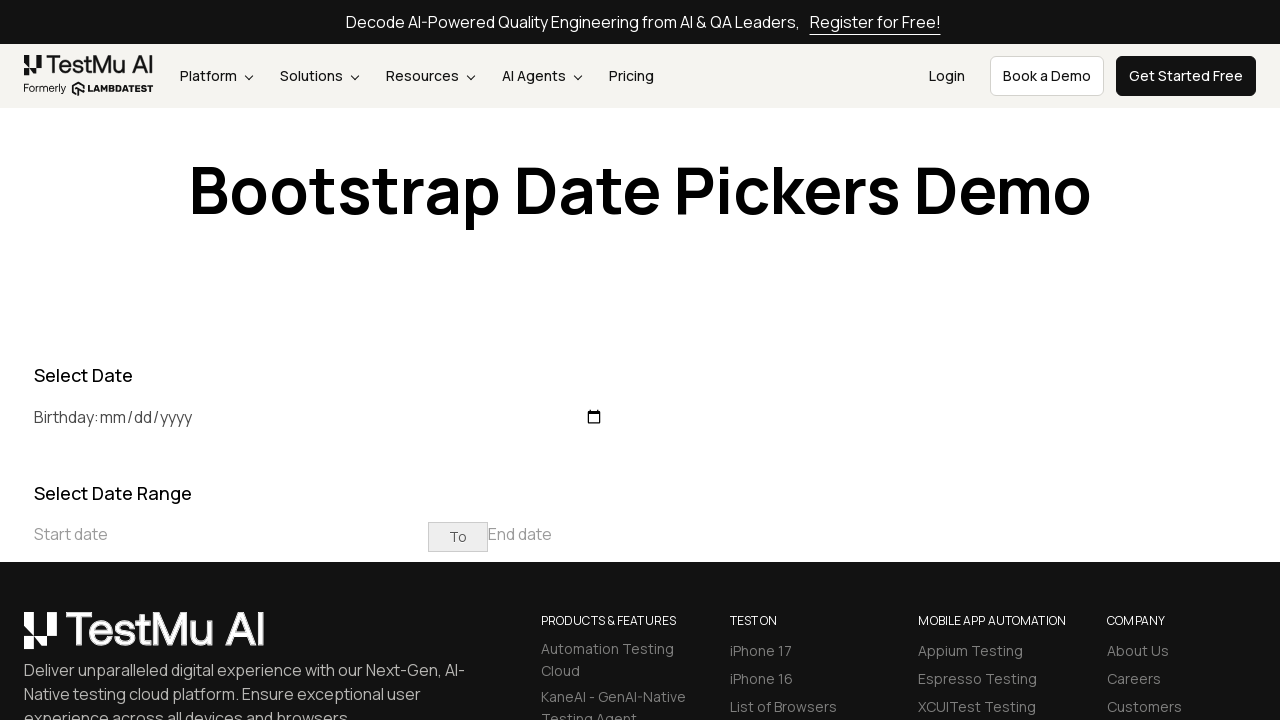

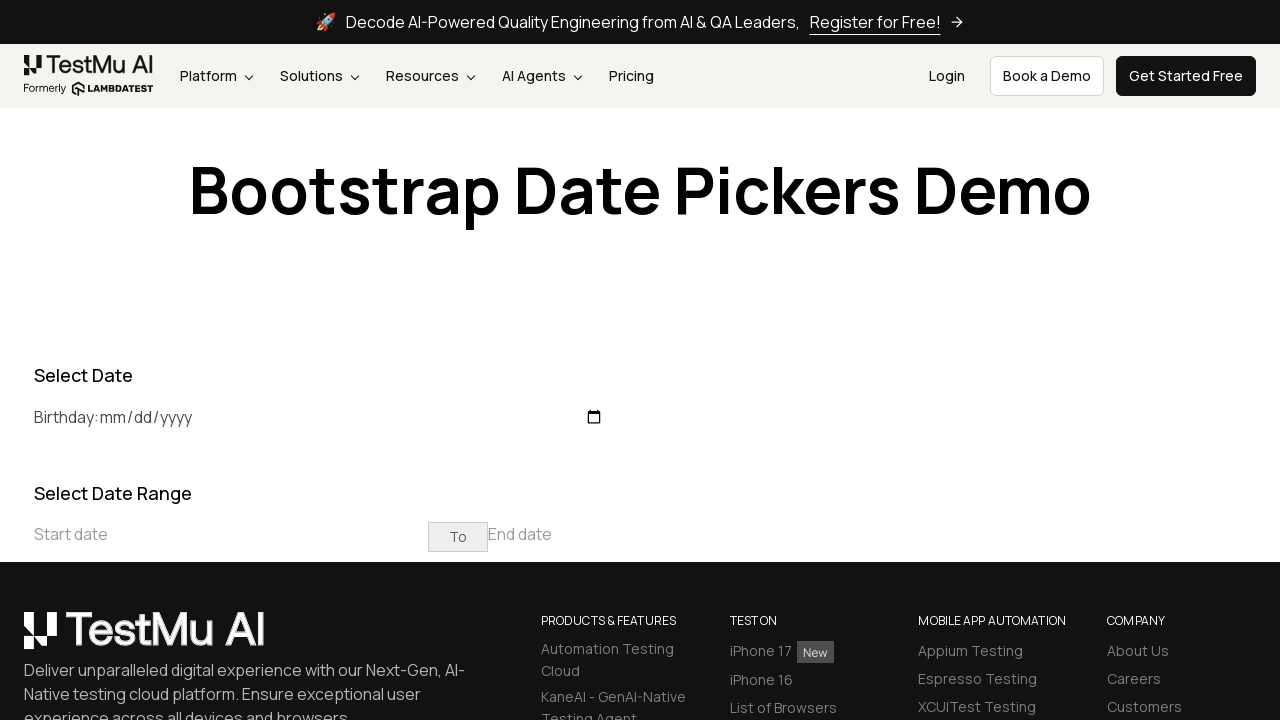